Navigates to the Lakme India cosmetics website homepage and verifies the page loads successfully.

Starting URL: https://www.lakmeindia.com/

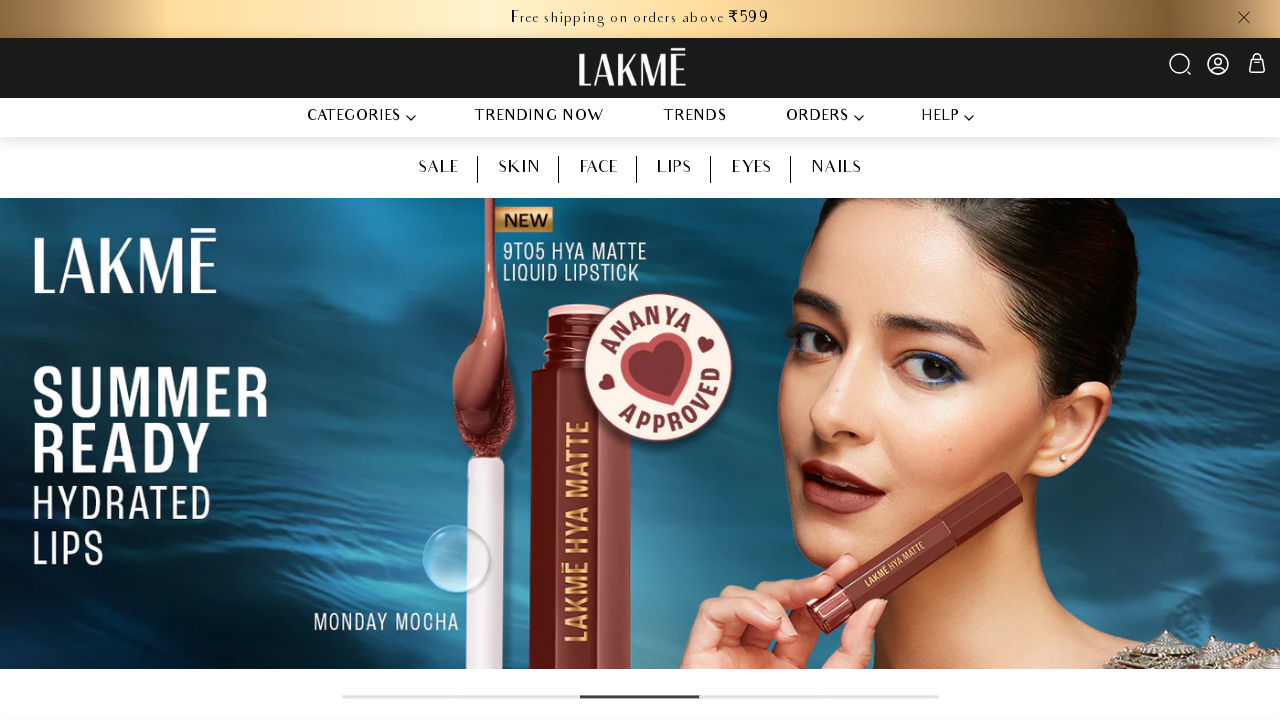

Waited for page to reach domcontentloaded state
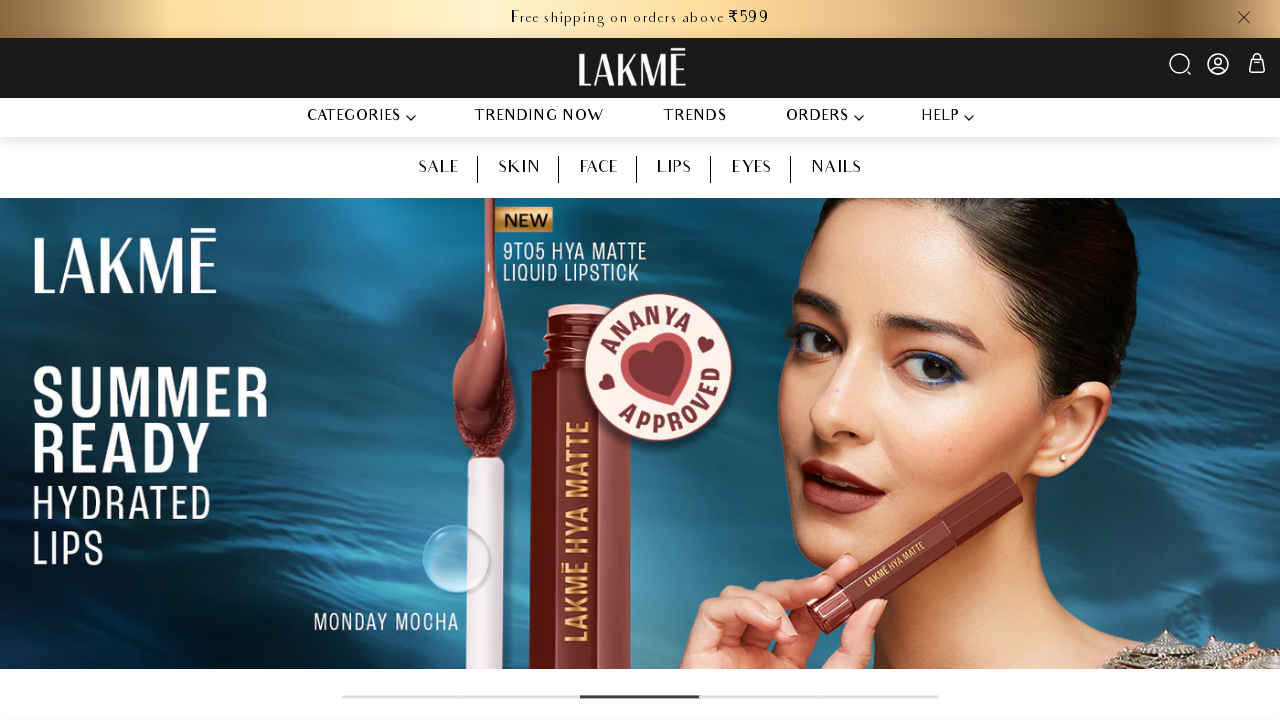

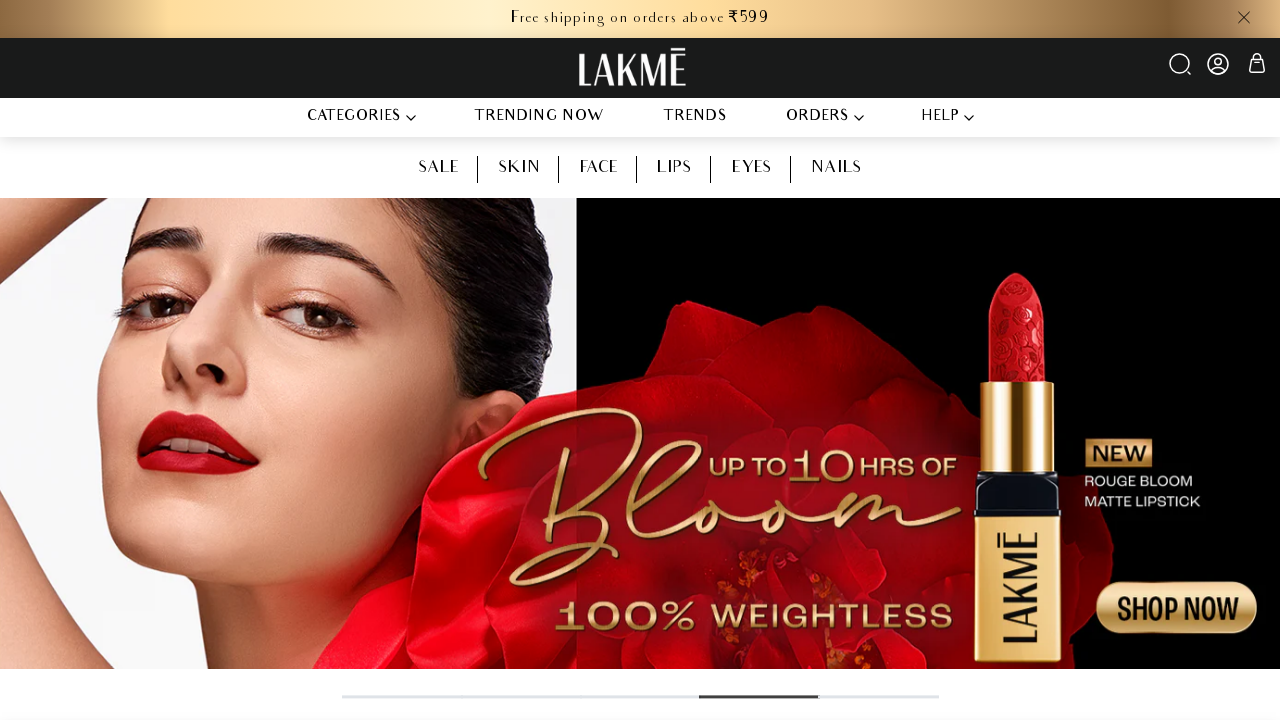